Tests window management functionality by maximizing, resizing to 1/4 size, and repositioning the browser window

Starting URL: http://www.w3schools.com/tags/tryit.asp?filename=tryhtml_link_target

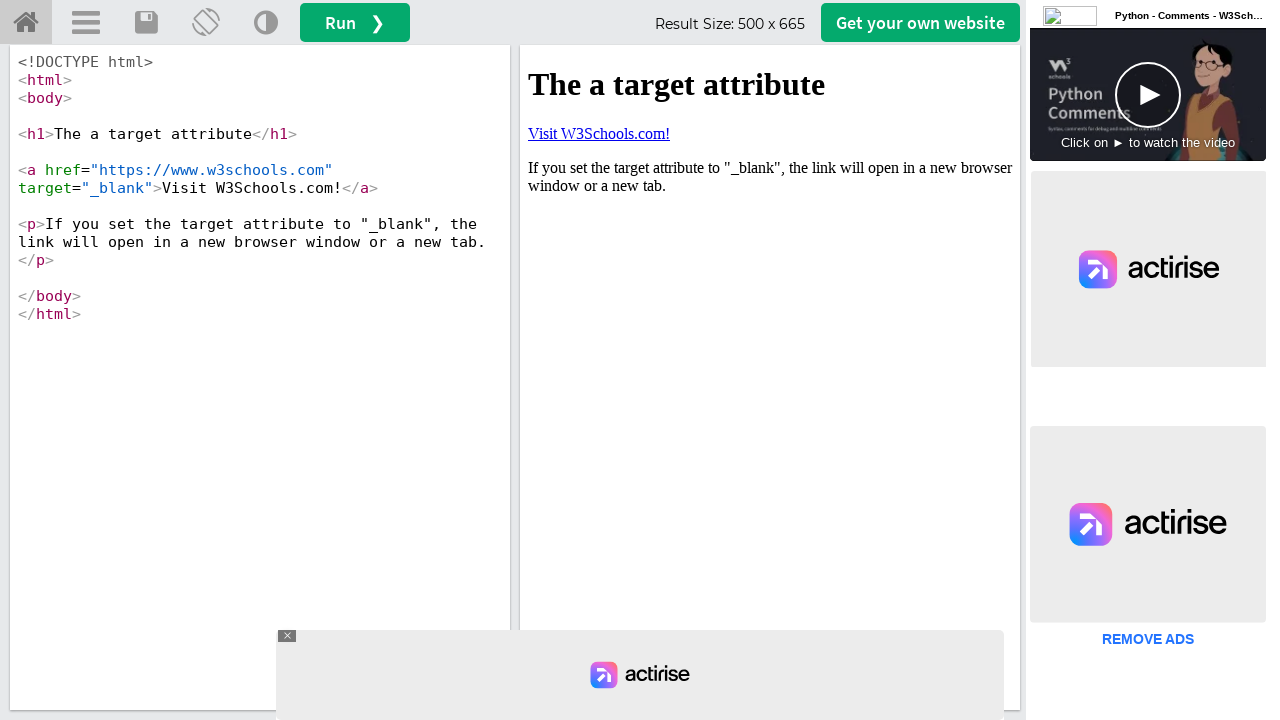

Retrieved initial viewport size
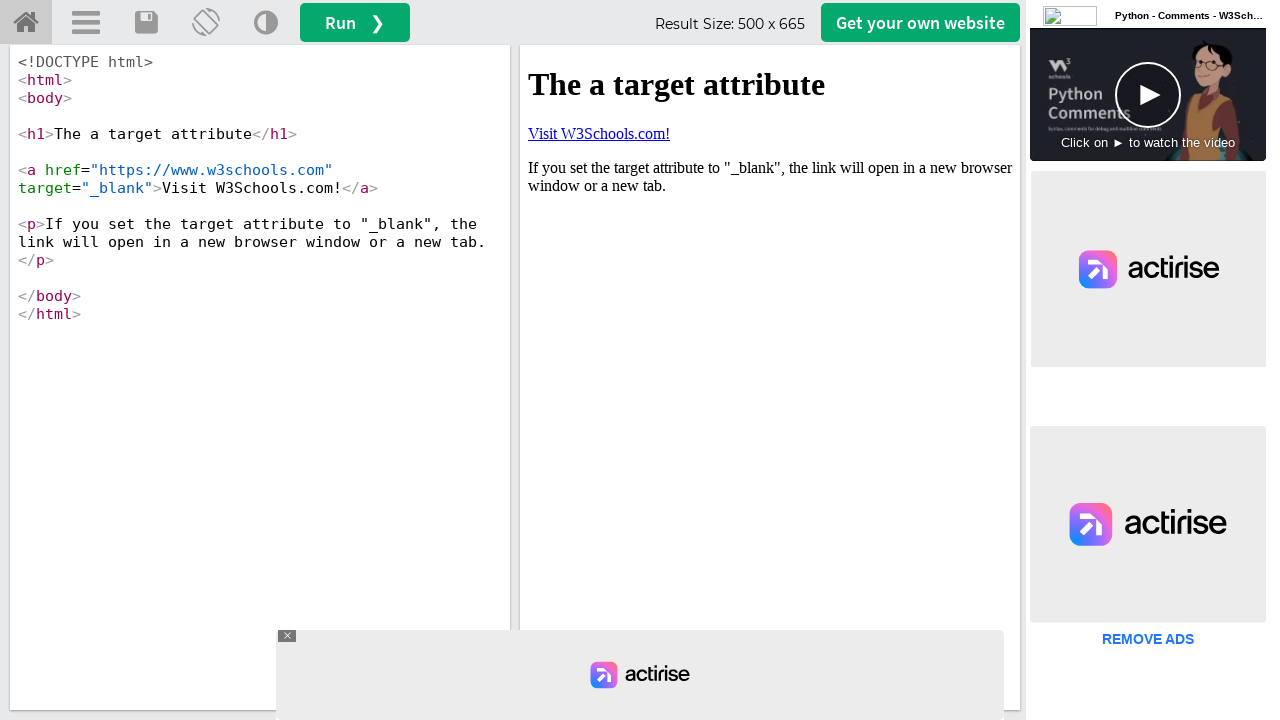

Resized viewport to 1/4 of original size
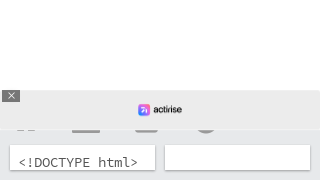

Waited 500ms to observe viewport change
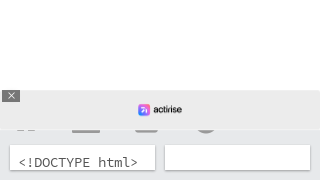

Restored viewport to standard size (1280x720)
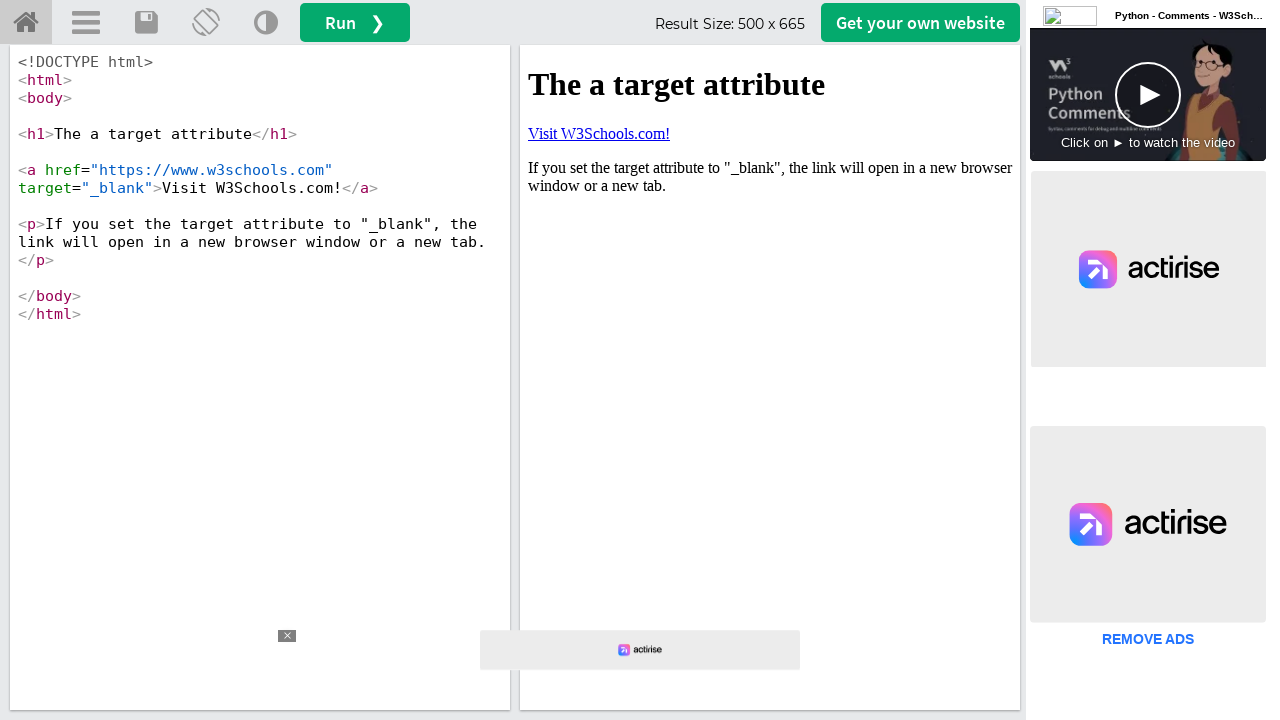

Page loaded and stabilized after viewport restoration
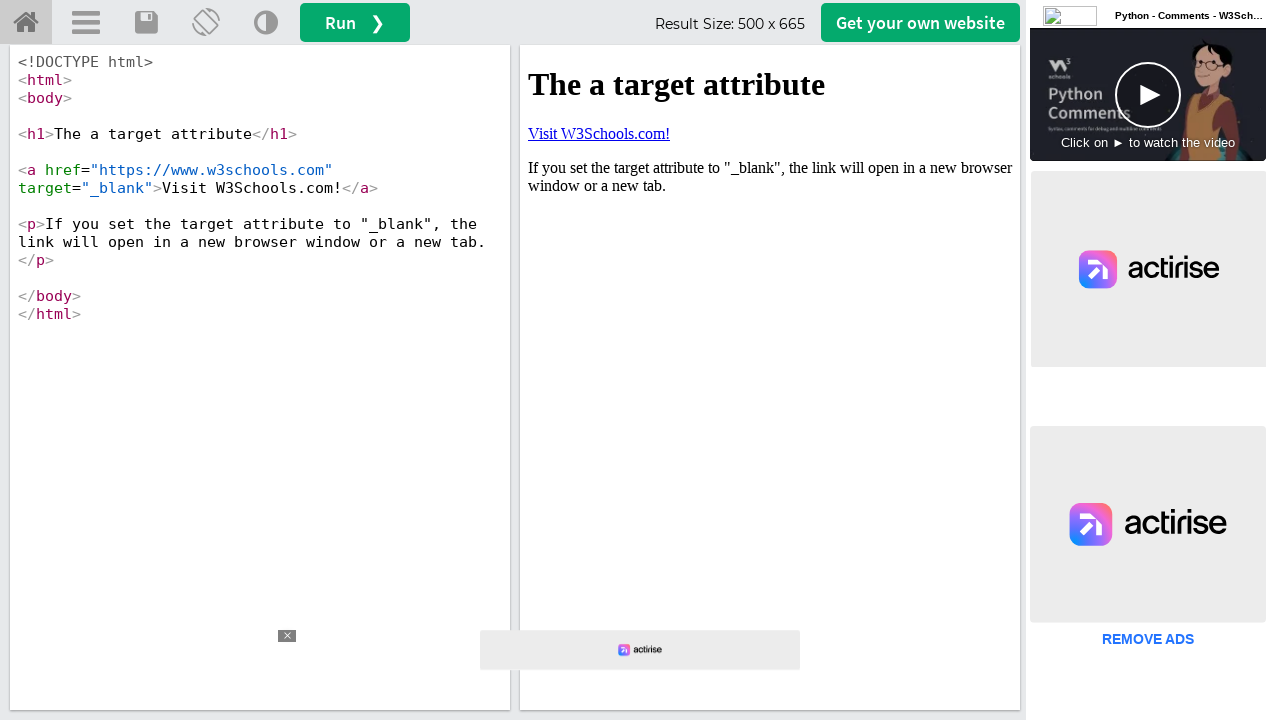

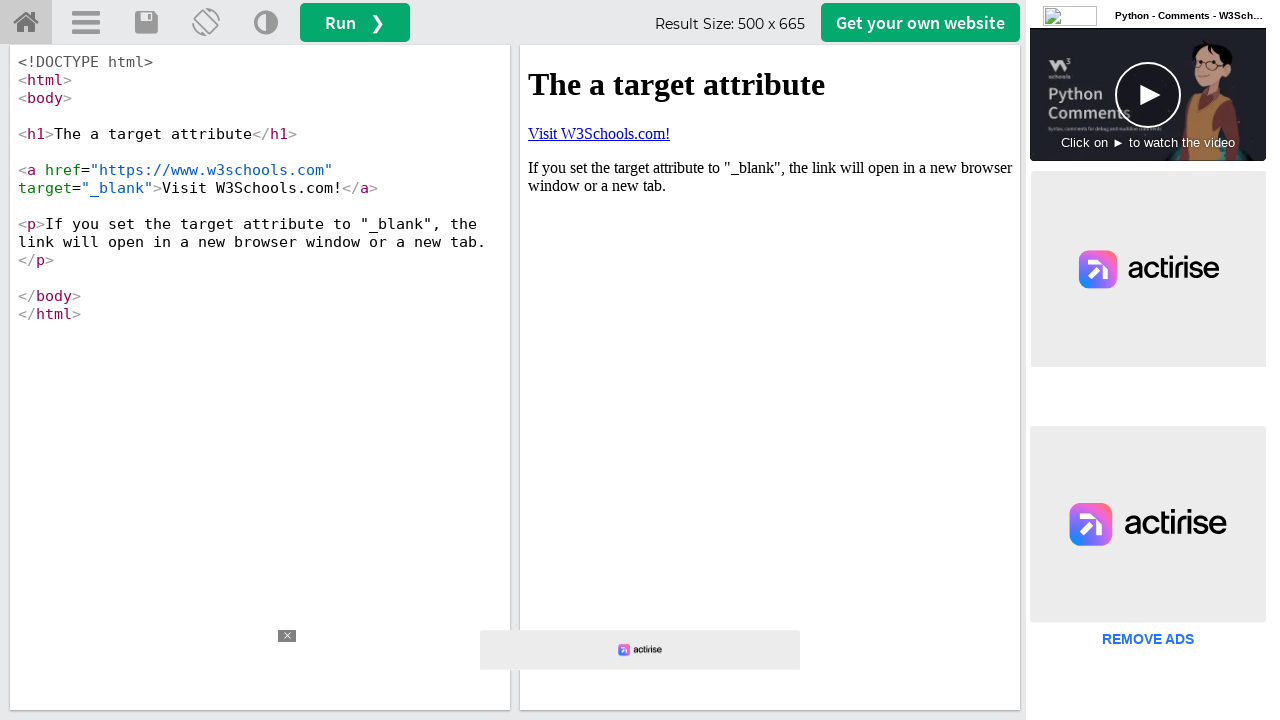